Tests dynamic loading functionality by clicking a start button and waiting for dynamically loaded text to appear on the page.

Starting URL: http://the-internet.herokuapp.com/dynamic_loading/2

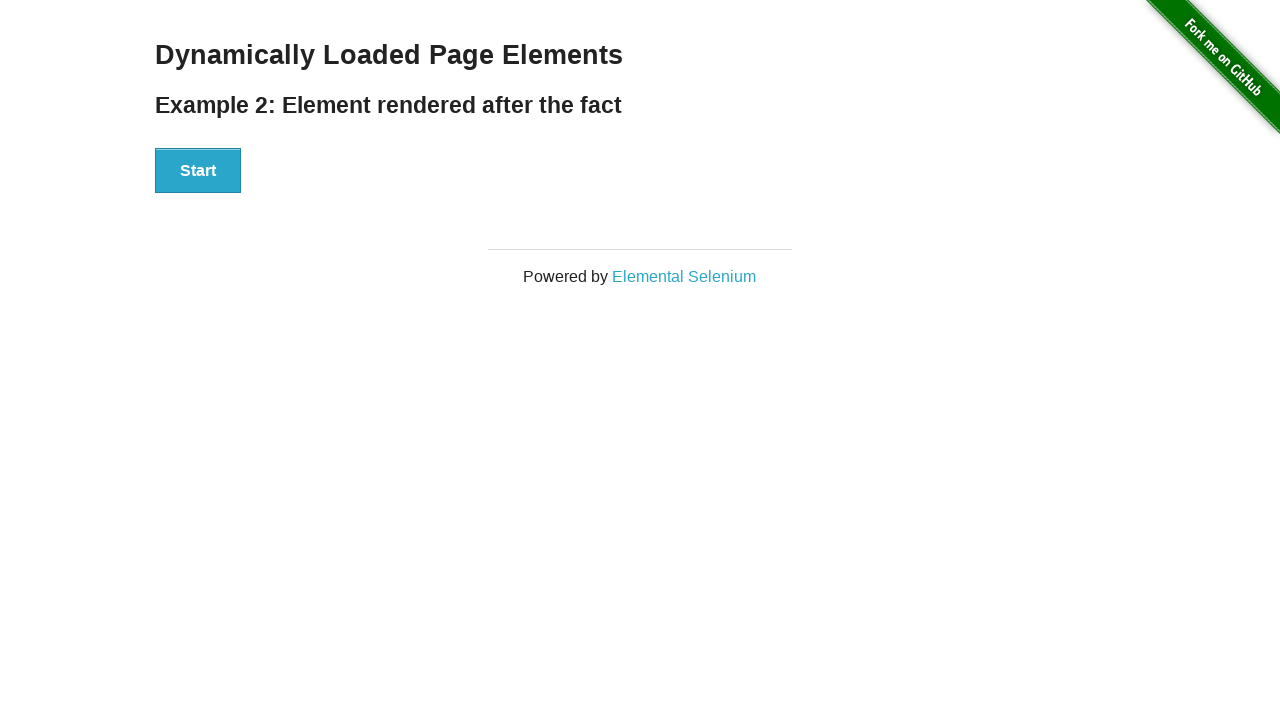

Clicked start button to trigger dynamic loading at (198, 171) on #start>button
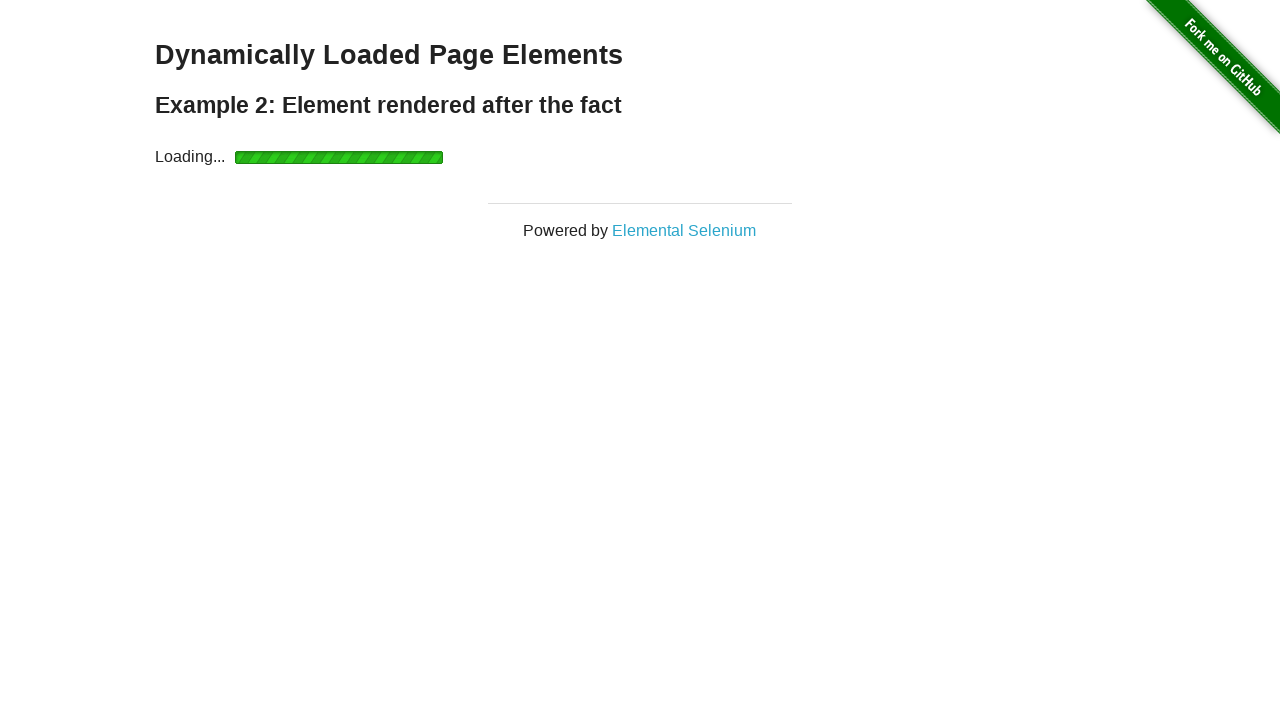

Dynamically loaded element appeared on the page
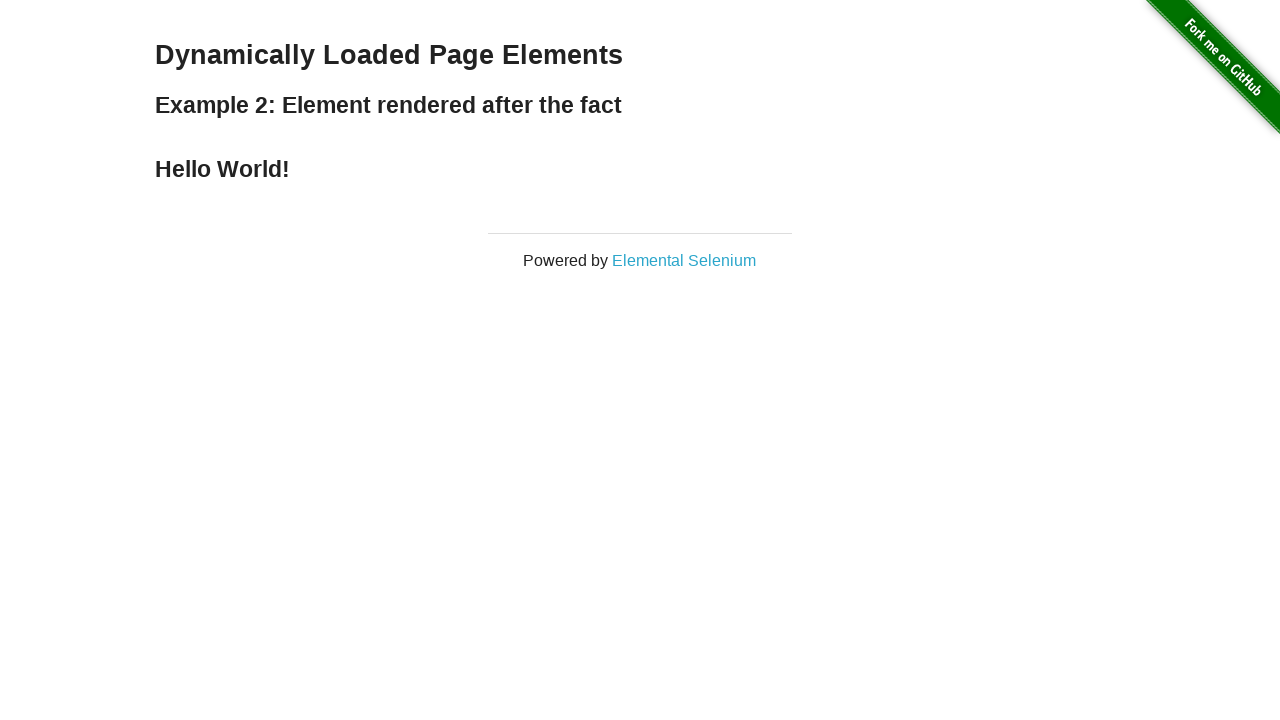

Retrieved text content from dynamically loaded element: 'Hello World!'
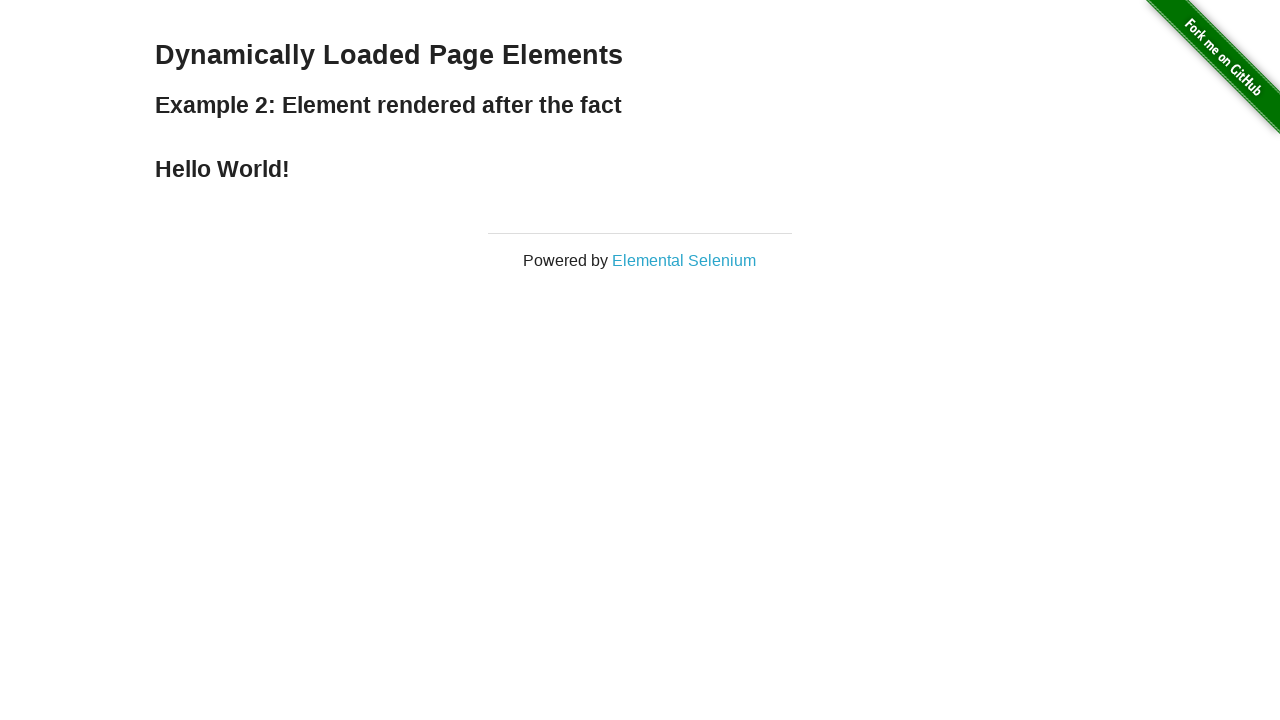

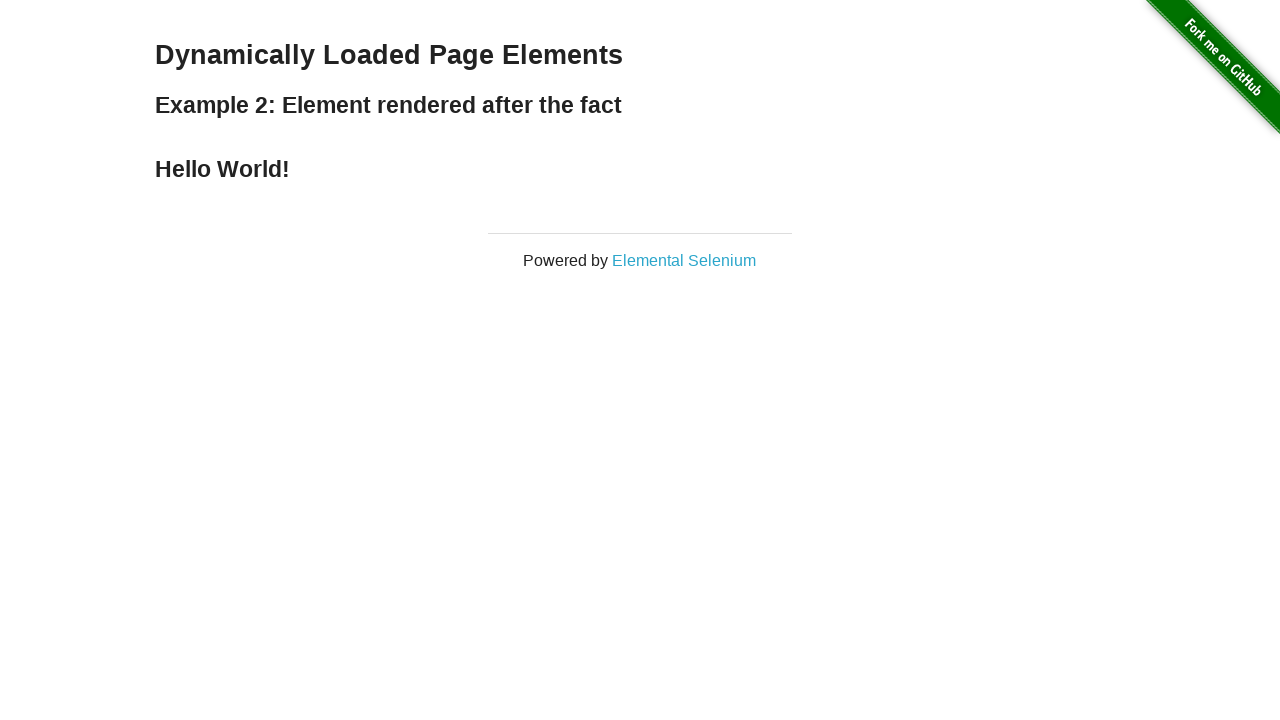